Tests a To-Do list application by adding multiple tasks and verifying they appear in the list. The test navigates to the to-do page, enters several task items, and confirms they are added.

Starting URL: https://training-support.net/webelements/todo-list

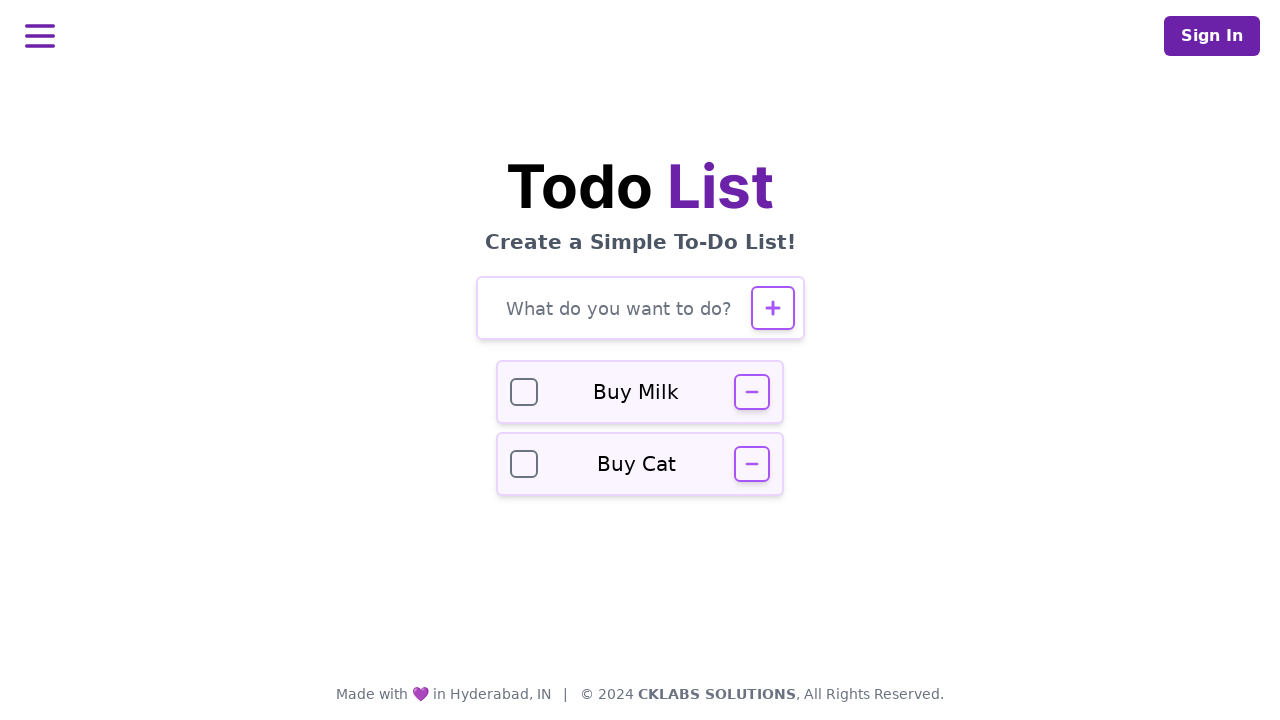

Verified page title is 'Selenium: To-Do List'
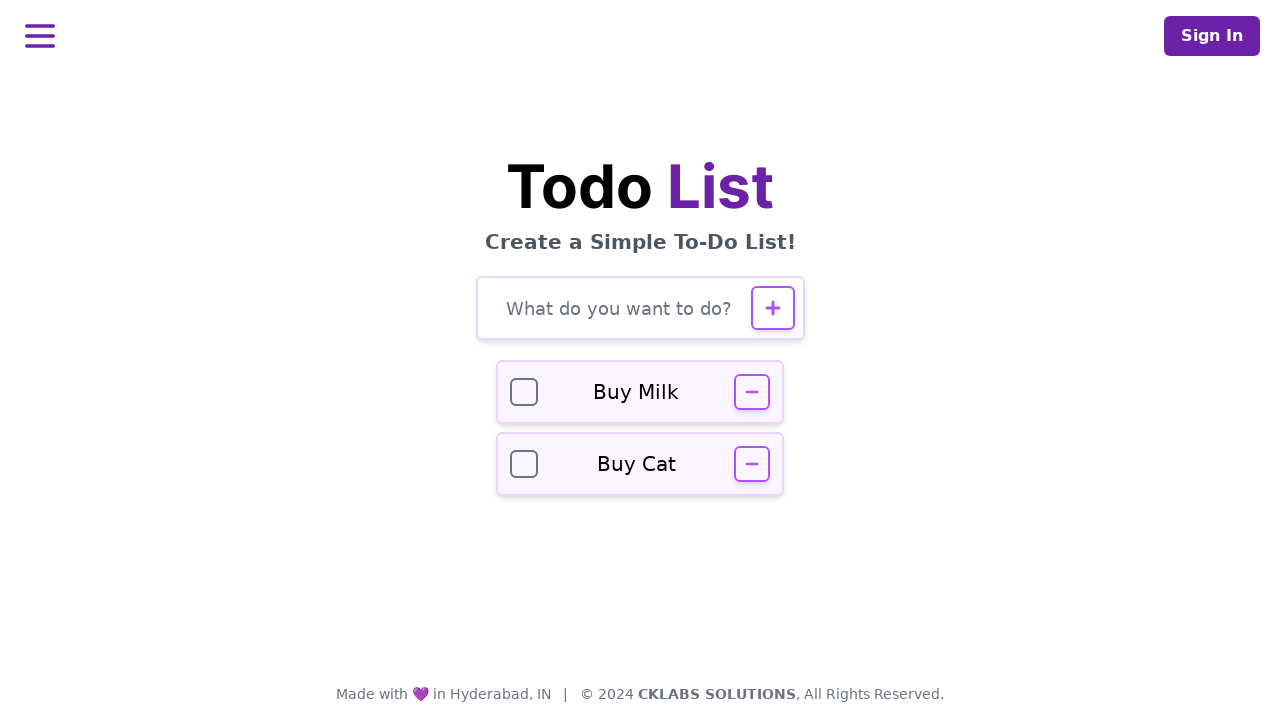

Filled todo input field with task: 'Buy groceries' on #todo-input
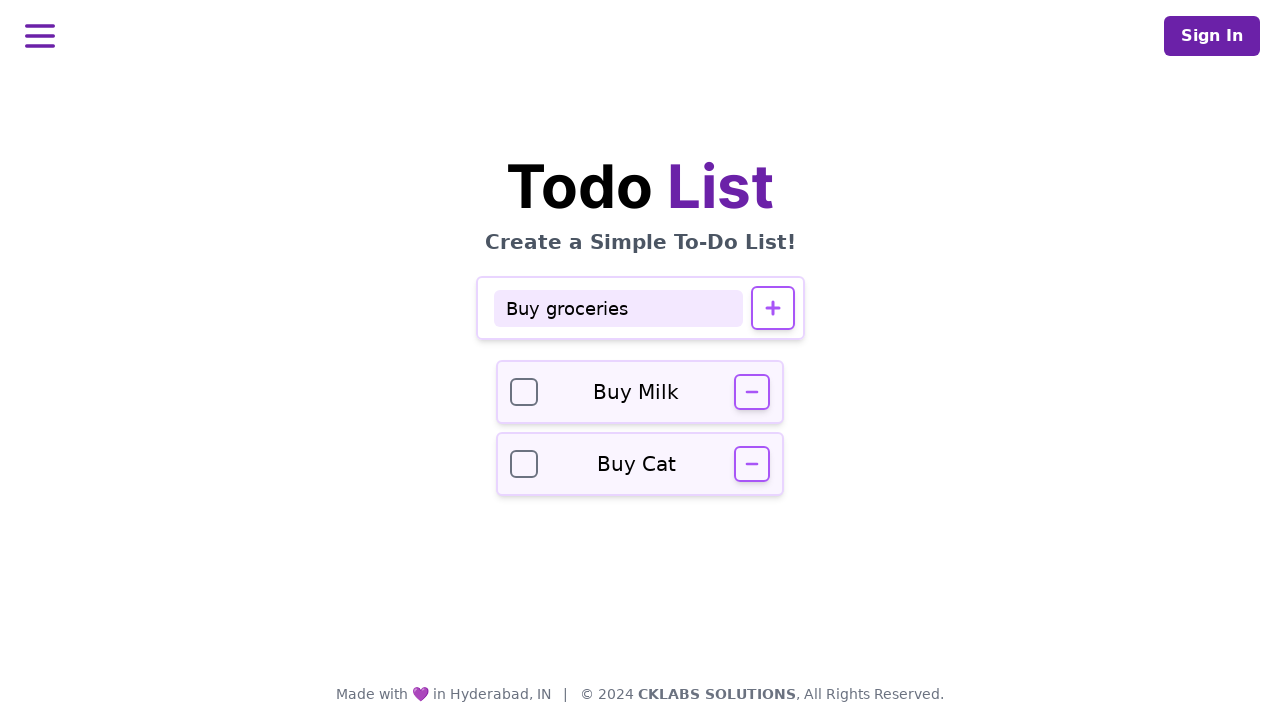

Clicked add button to add task: 'Buy groceries' at (772, 308) on #todo-add
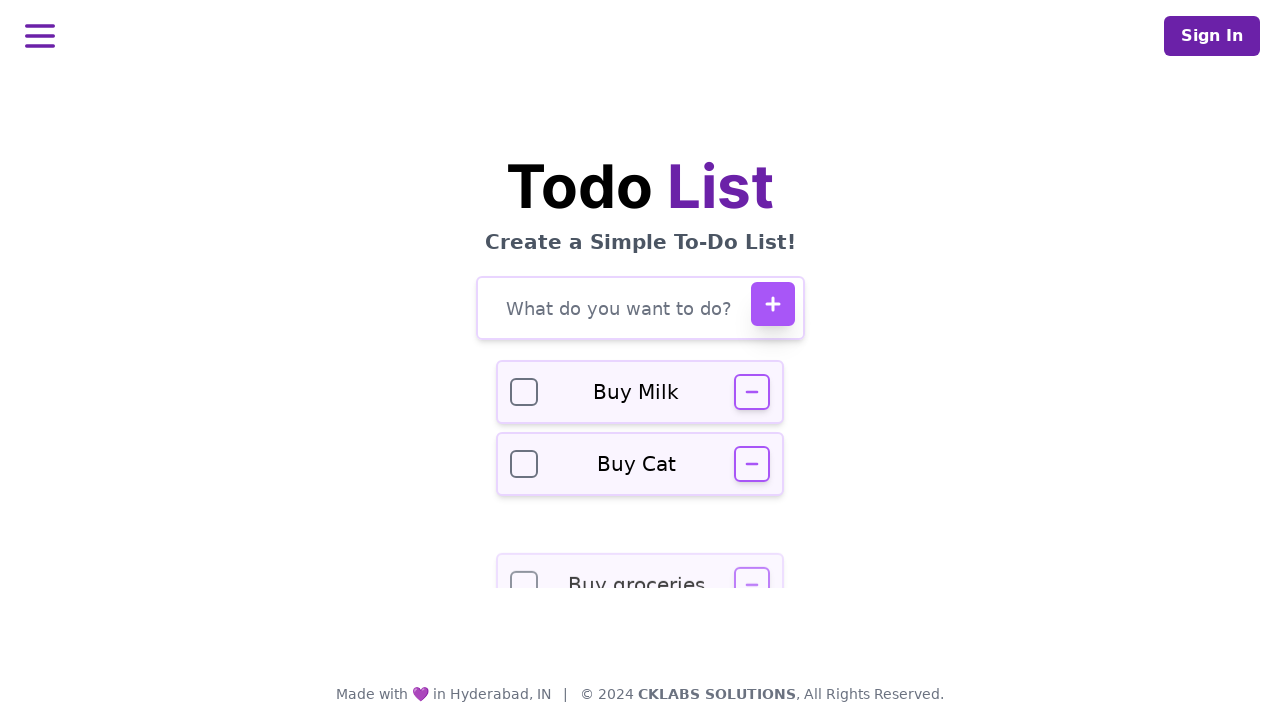

Waited for task 'Buy groceries' to be added to the list
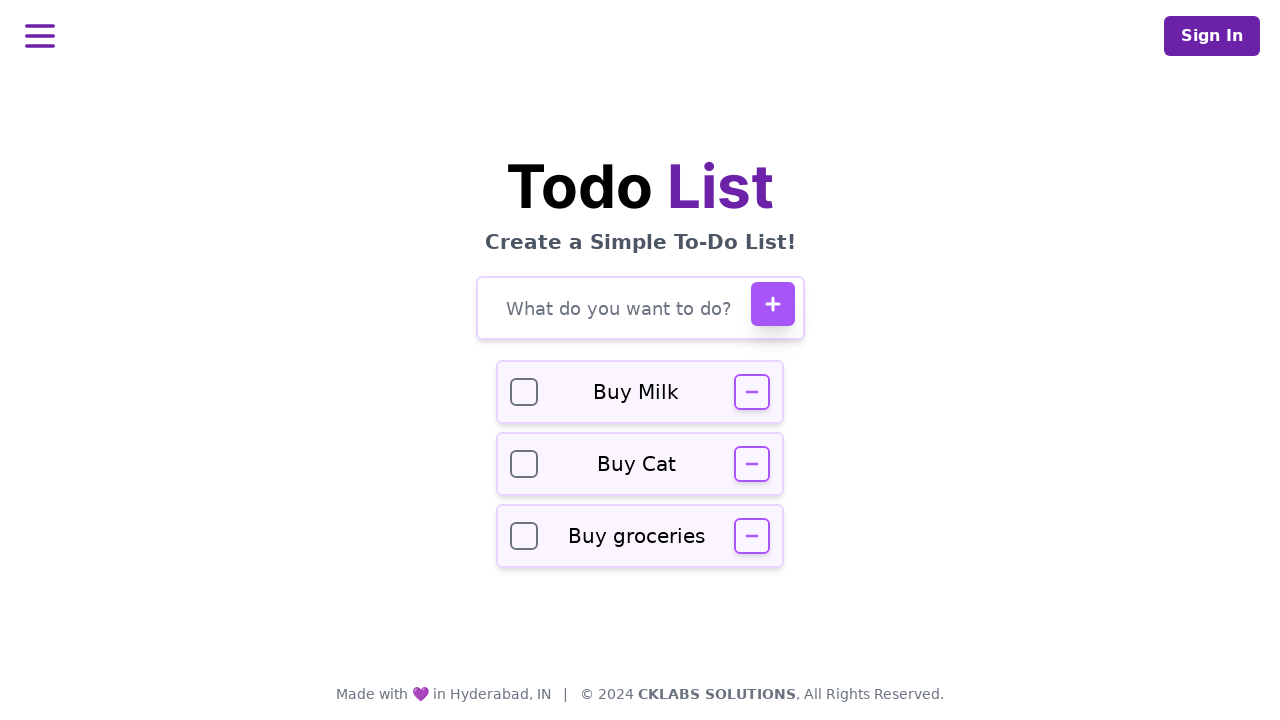

Filled todo input field with task: 'Finish project report' on #todo-input
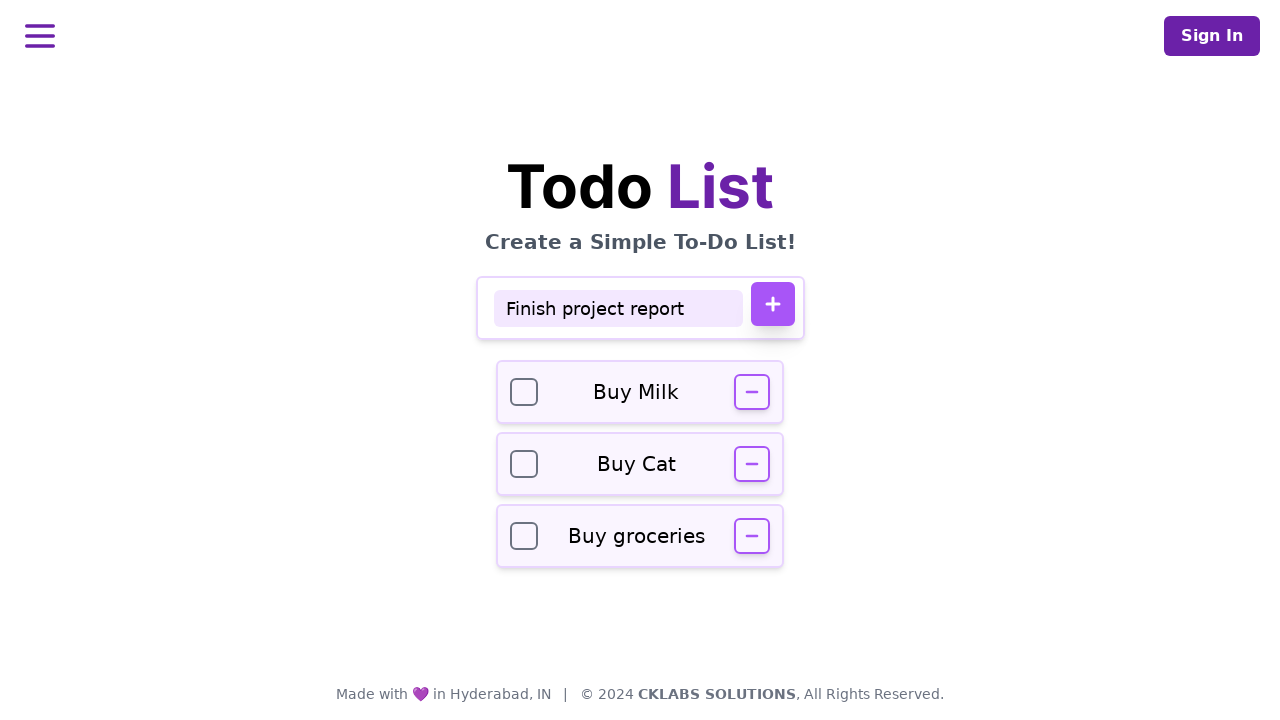

Clicked add button to add task: 'Finish project report' at (772, 304) on #todo-add
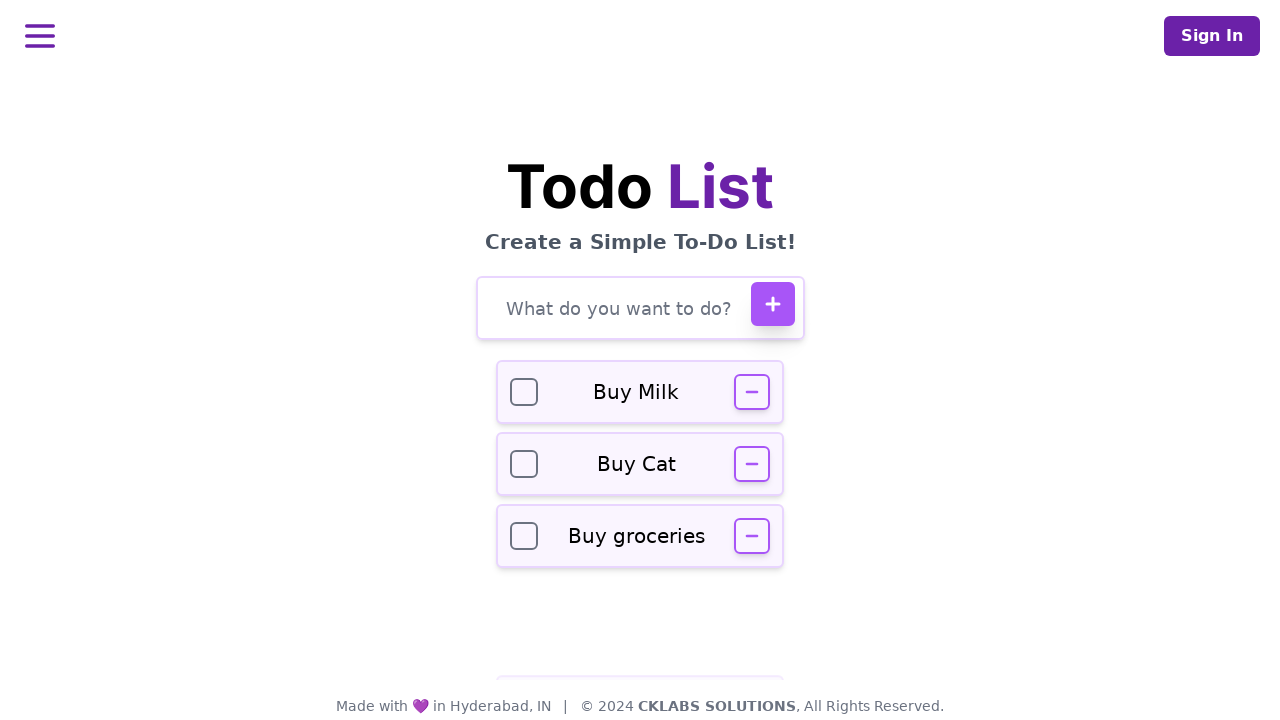

Waited for task 'Finish project report' to be added to the list
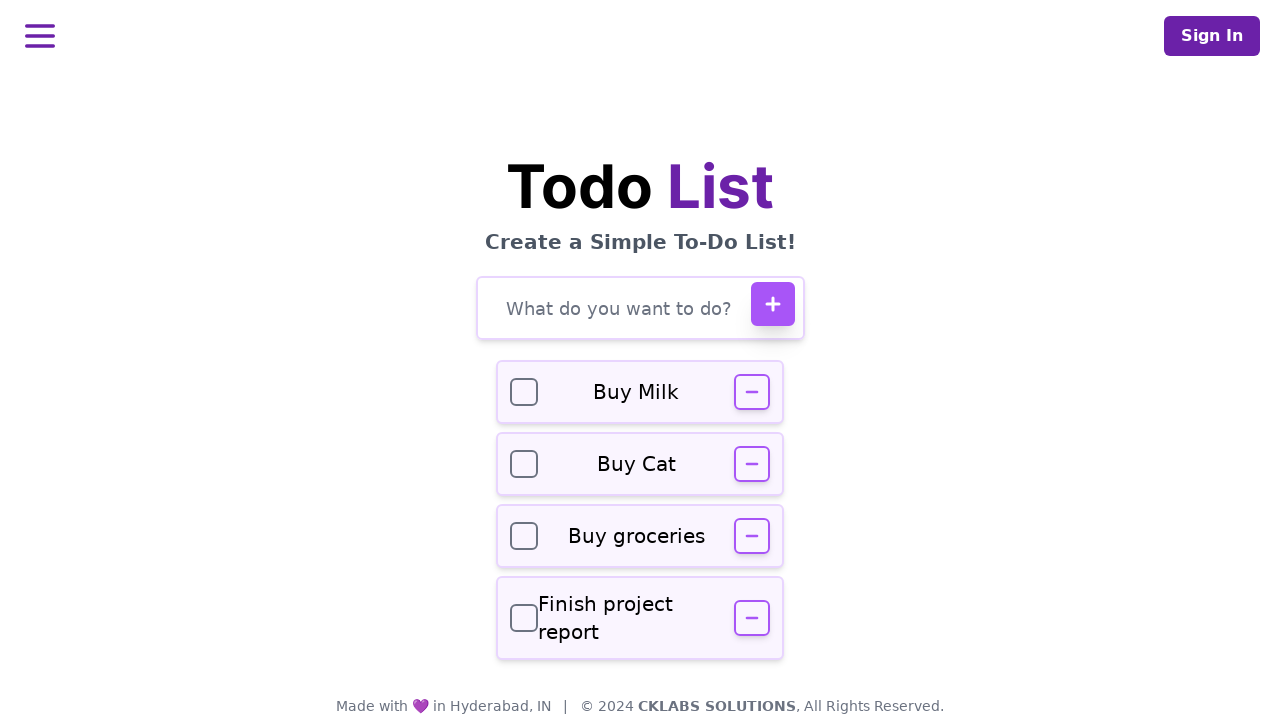

Filled todo input field with task: 'Call dentist' on #todo-input
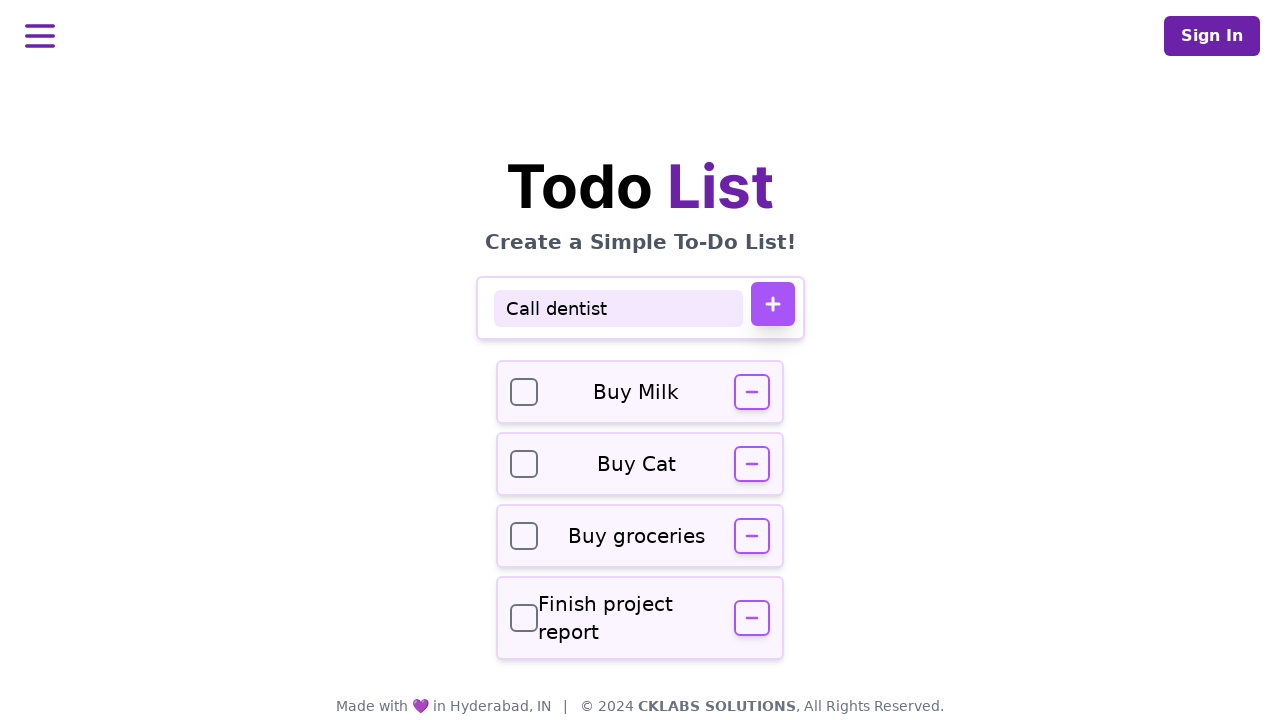

Clicked add button to add task: 'Call dentist' at (772, 304) on #todo-add
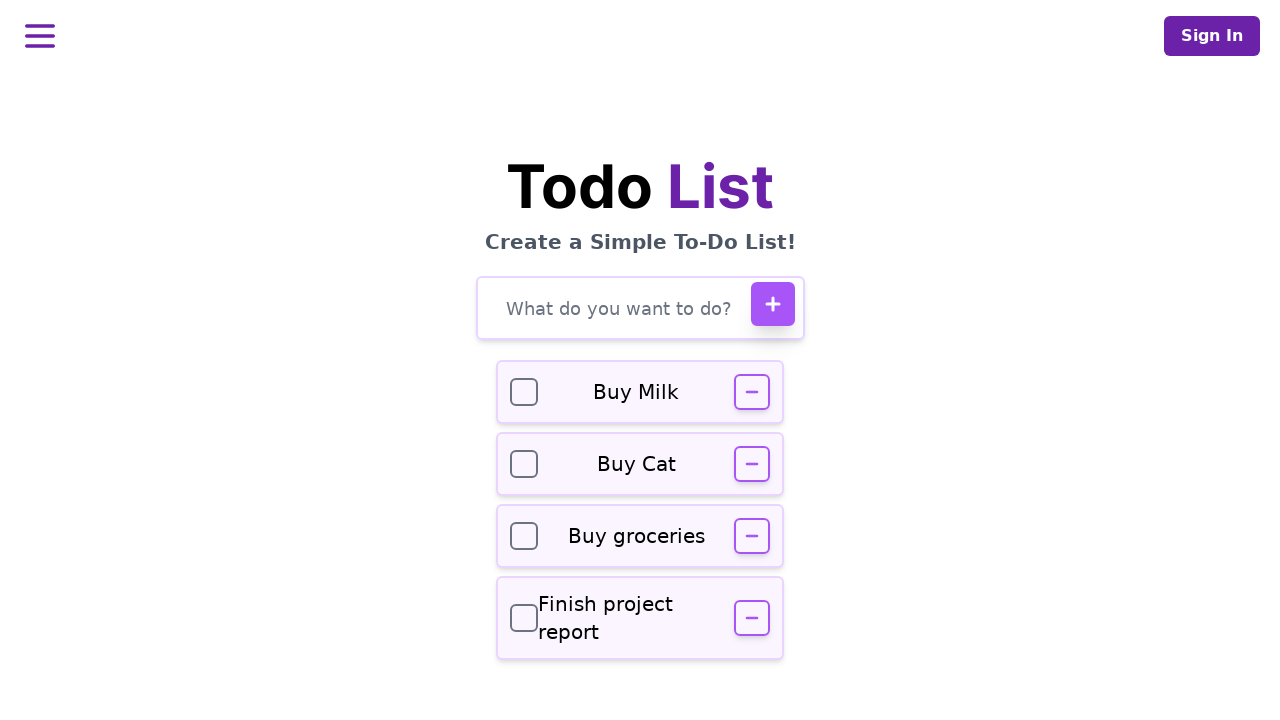

Waited for task 'Call dentist' to be added to the list
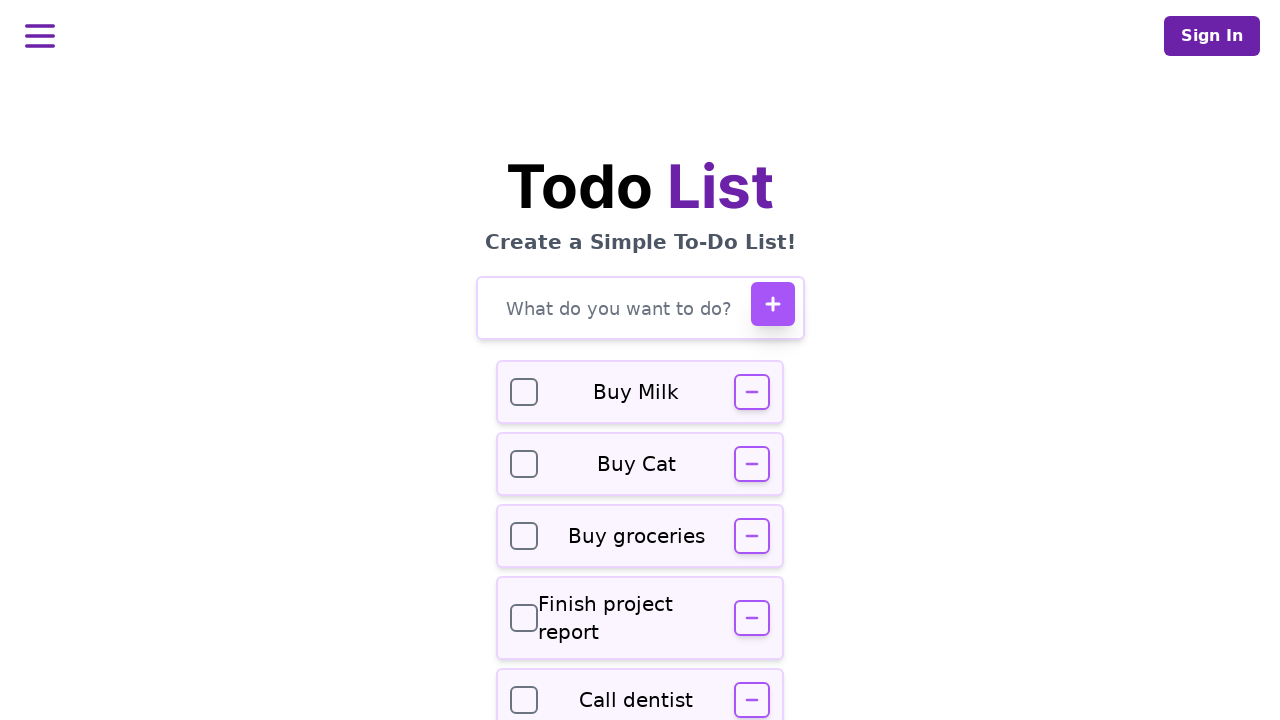

Verified todo input field is visible in the list
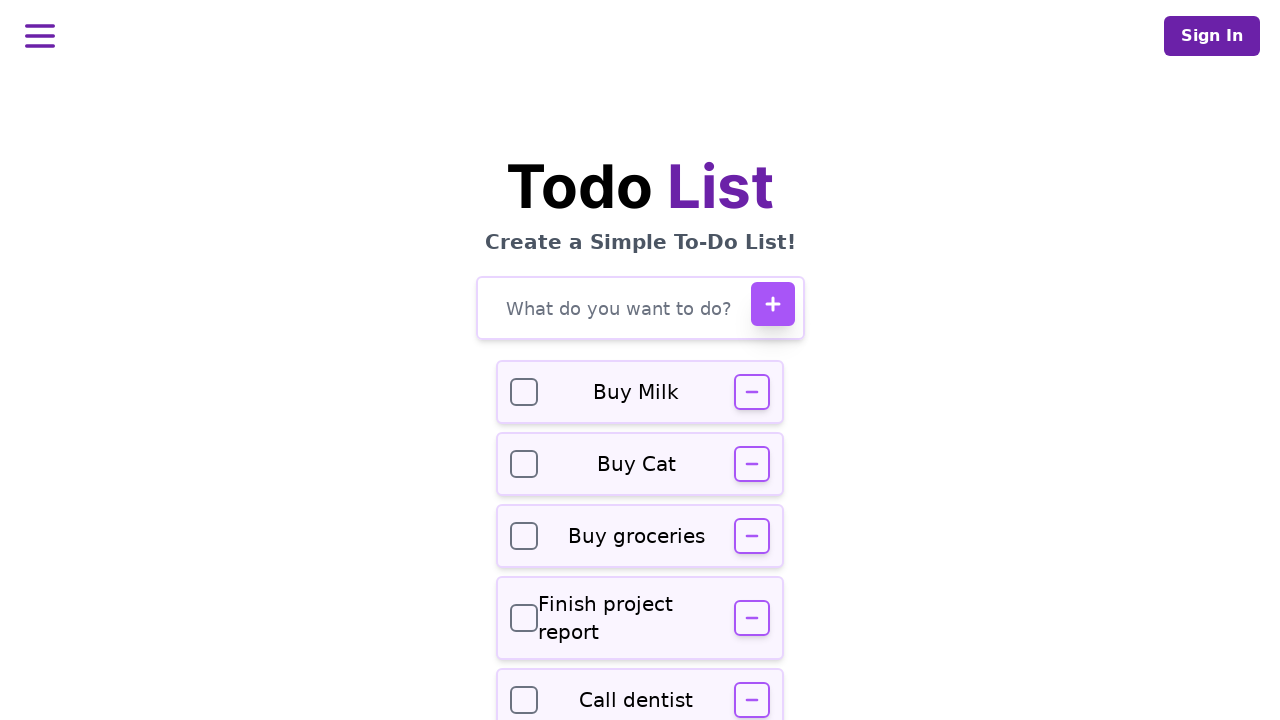

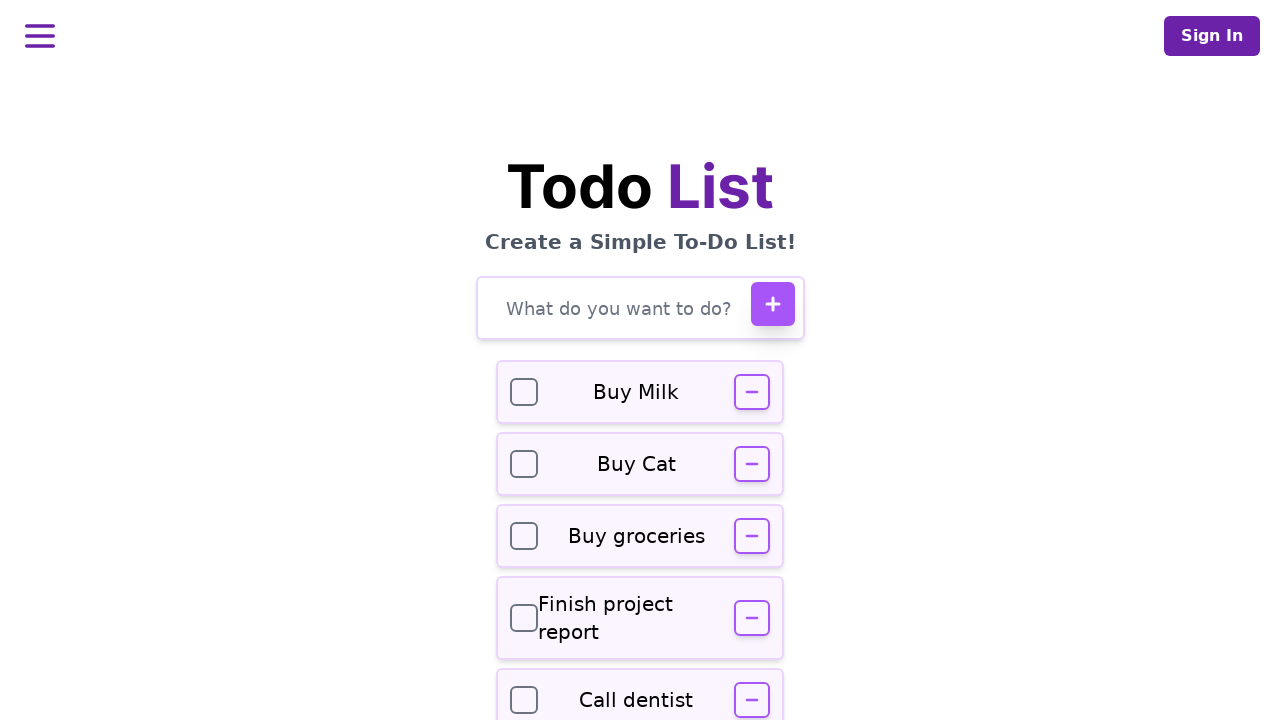